Tests JavaScript alert handling by clicking a button to trigger an alert and then accepting it

Starting URL: https://the-internet.herokuapp.com/javascript_alerts

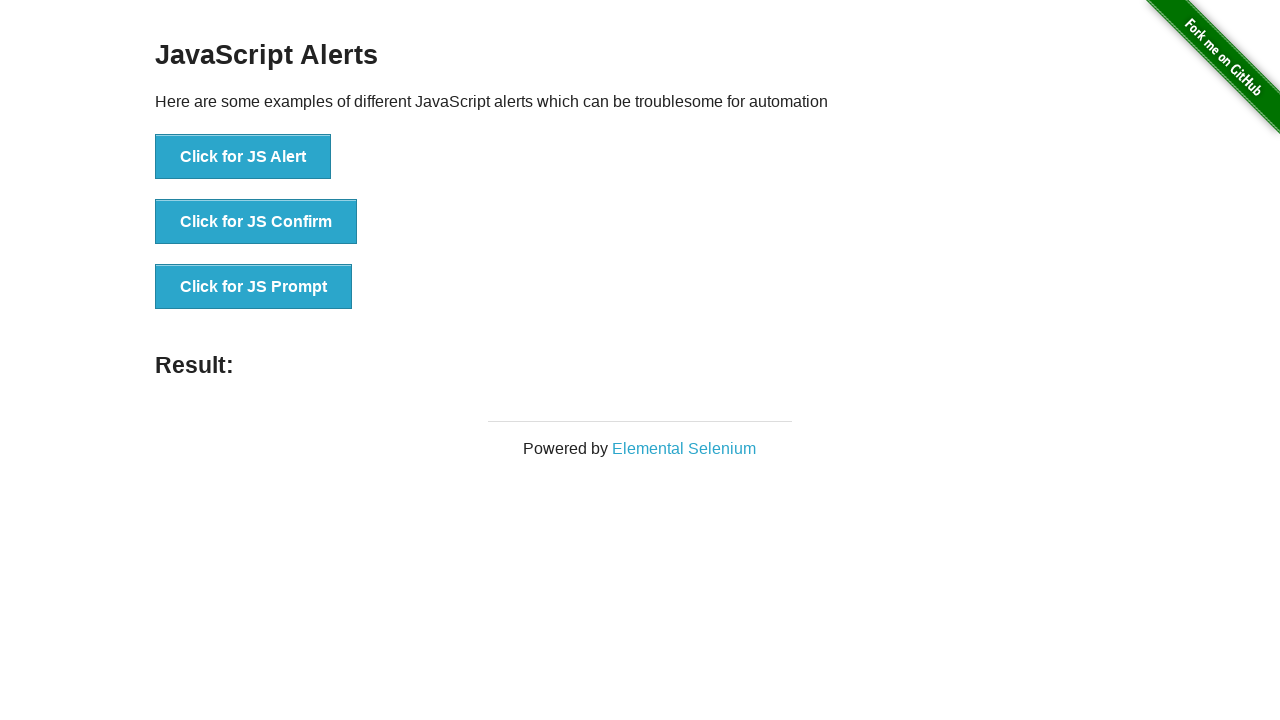

Clicked button to trigger JavaScript alert at (243, 157) on xpath=//button[text()='Click for JS Alert']
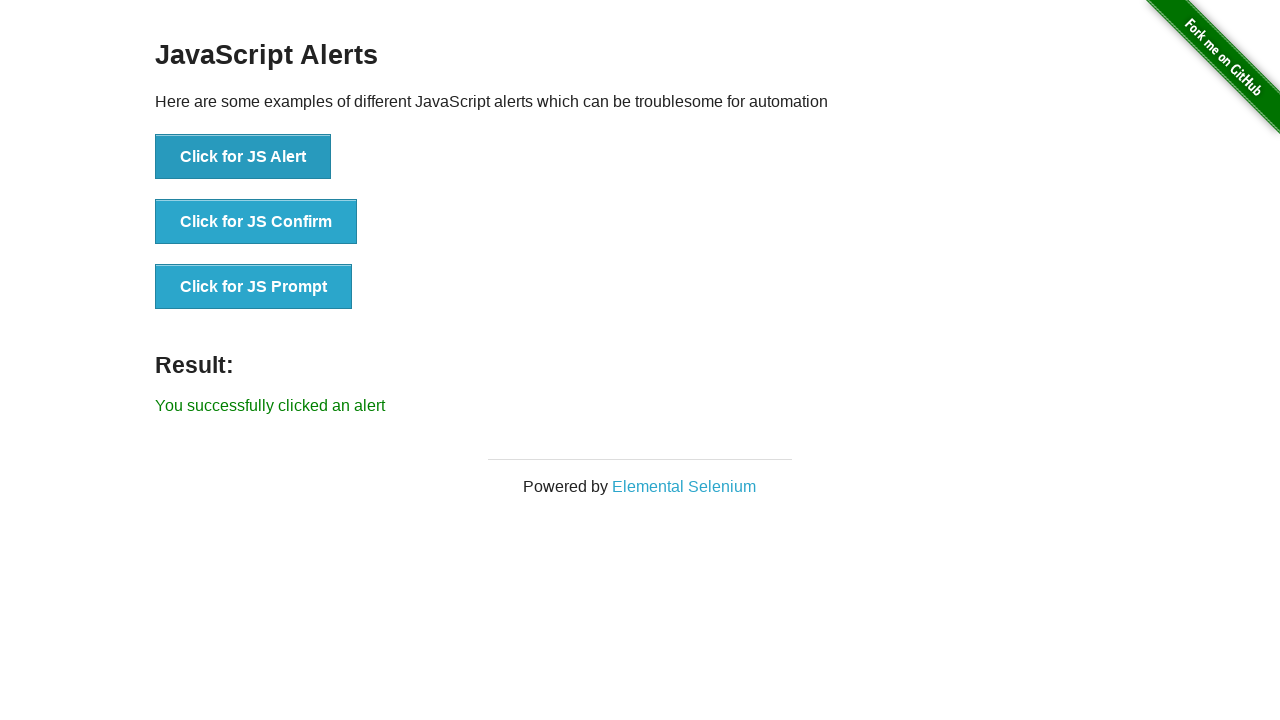

Registered dialog handler to accept alerts
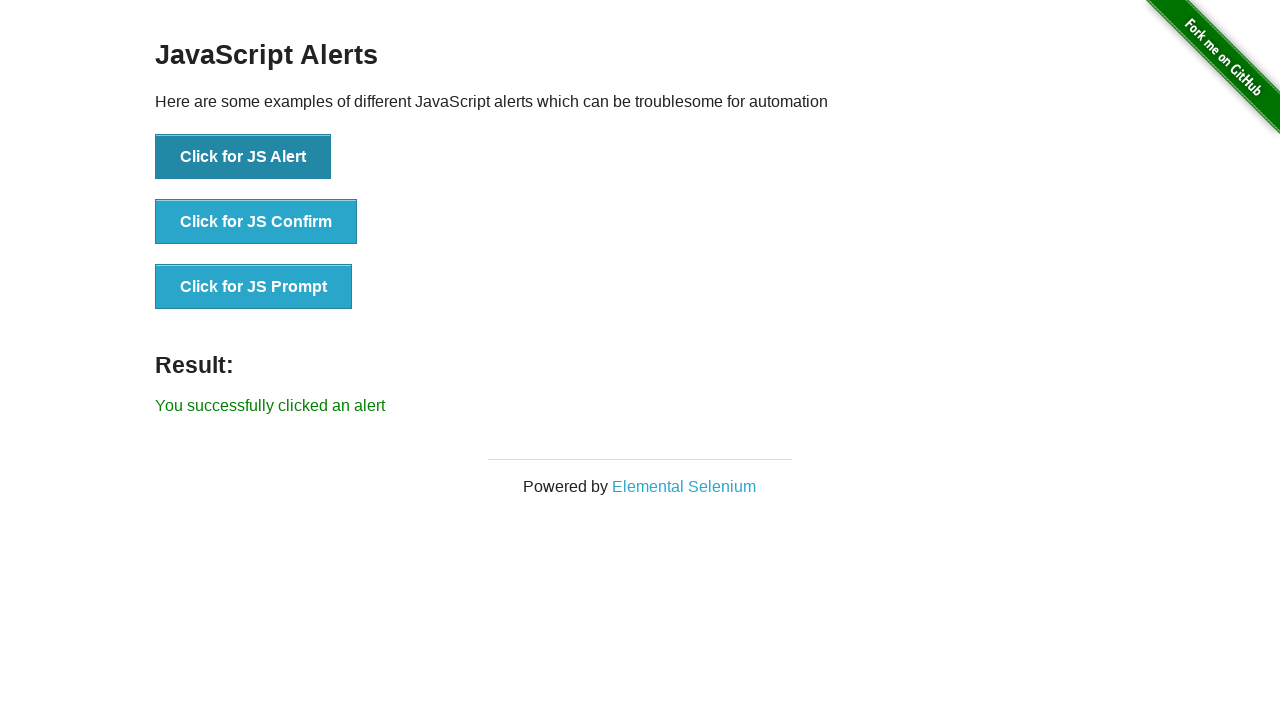

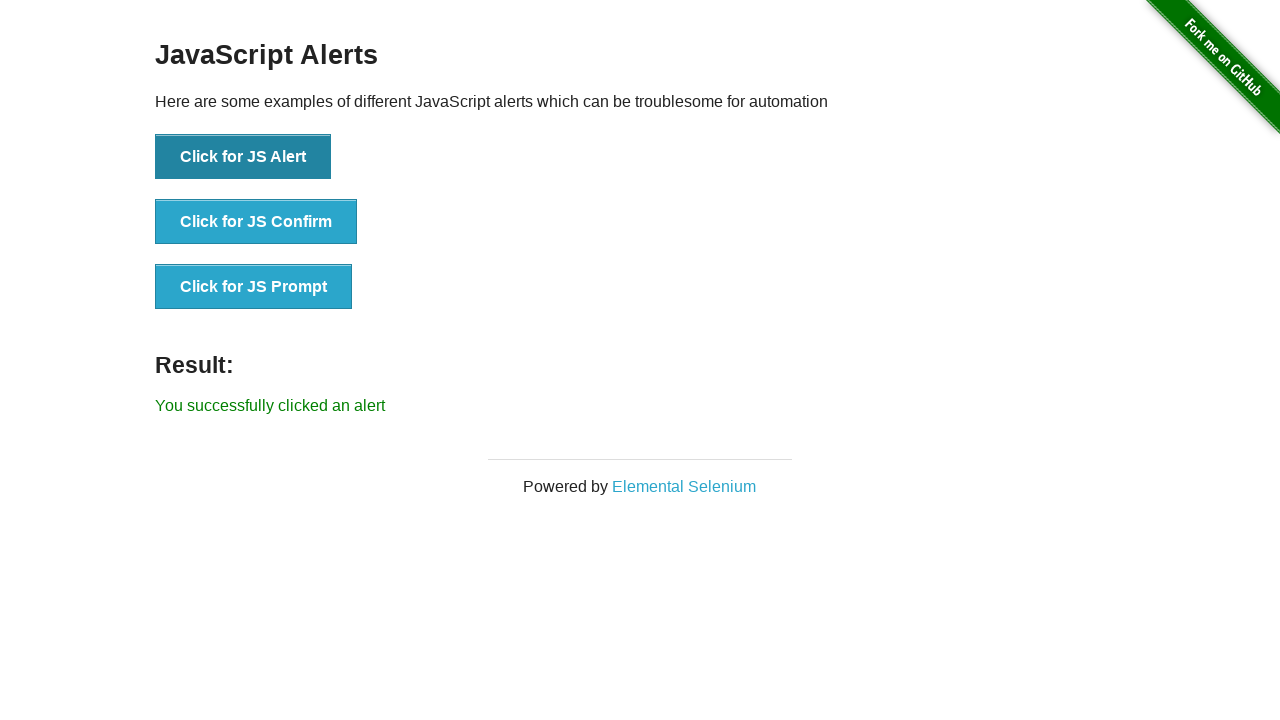